Navigates to anhtester.com and clicks on the blog link to verify navigation works

Starting URL: https://anhtester.com

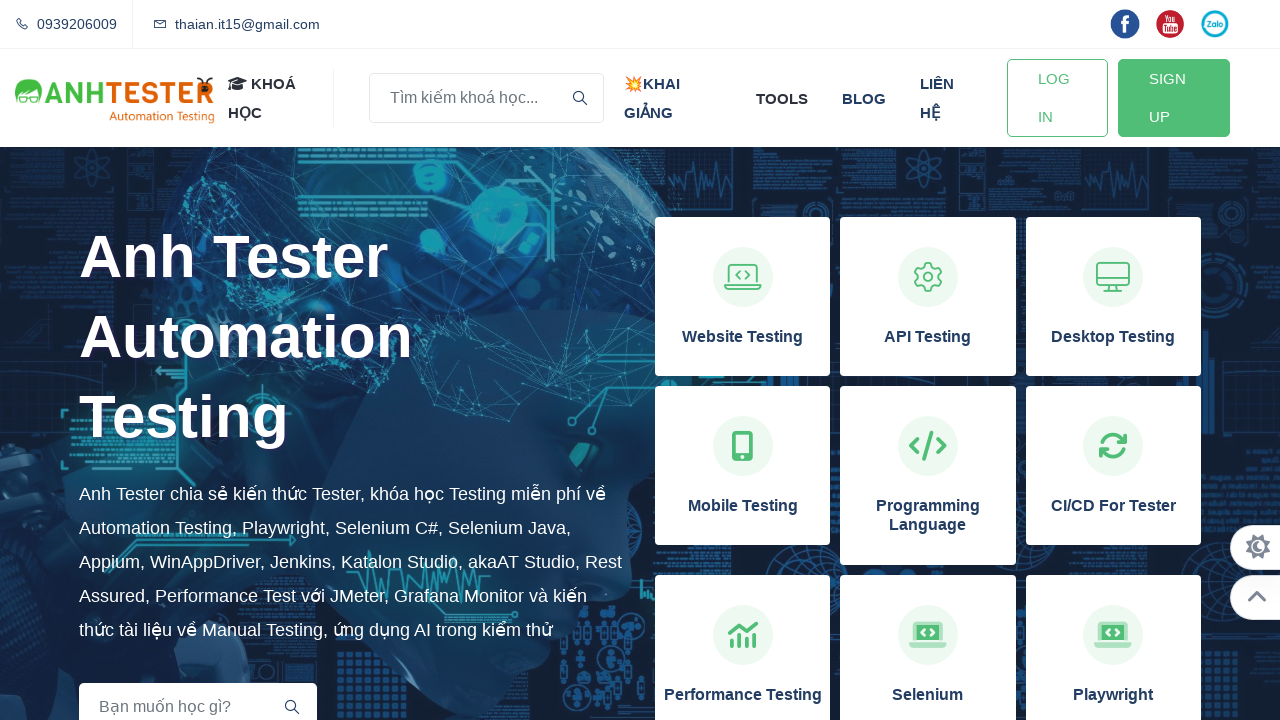

Navigated to https://anhtester.com
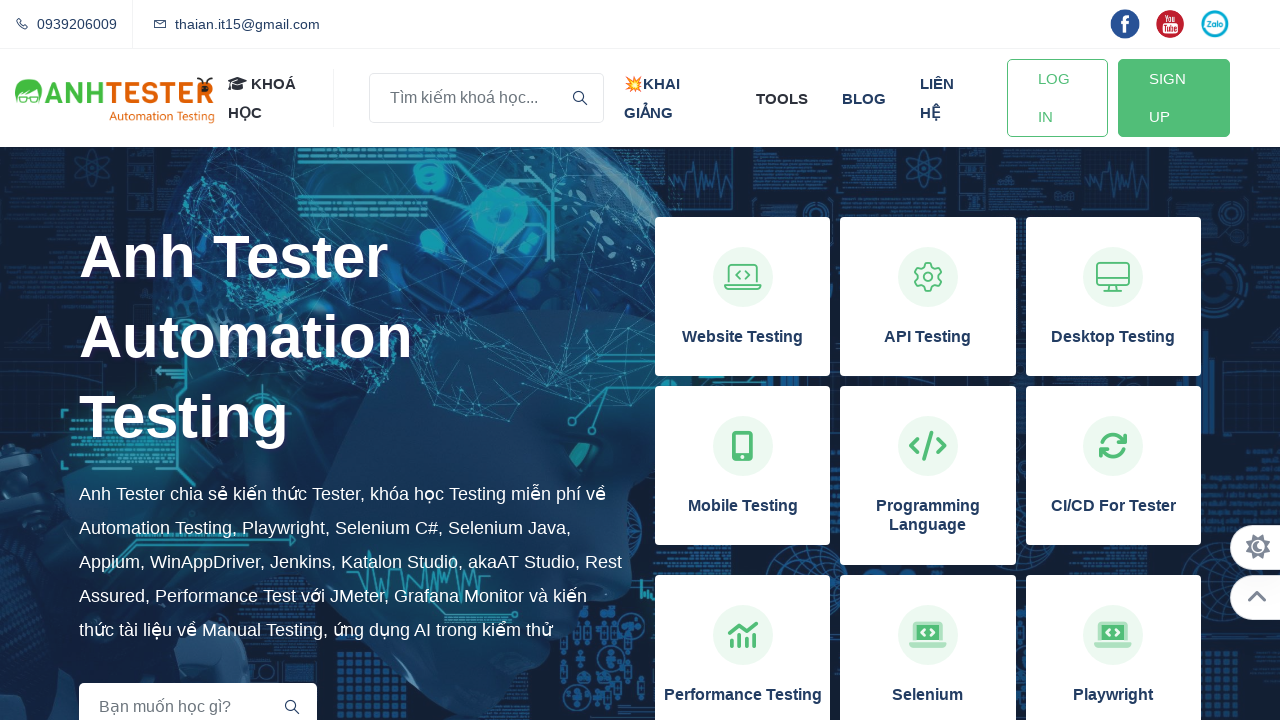

Clicked on the blog link at (864, 98) on xpath=//a[normalize-space()='blog']
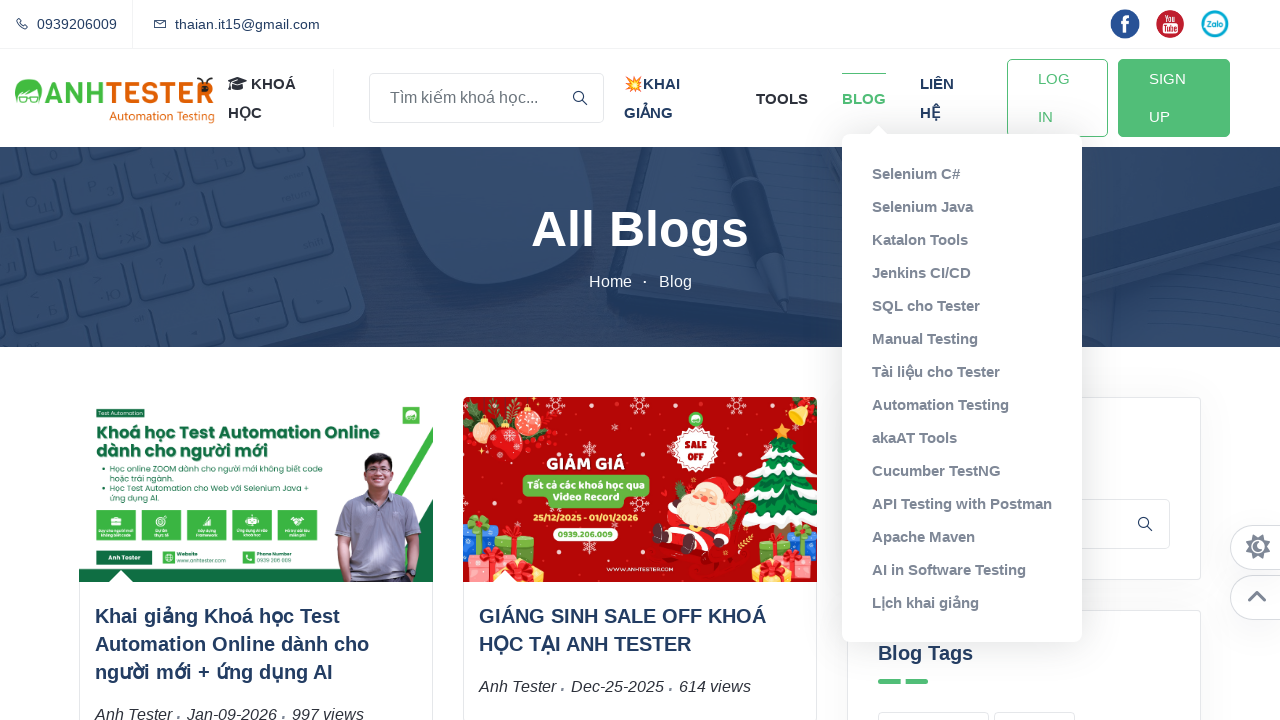

Blog page loaded successfully
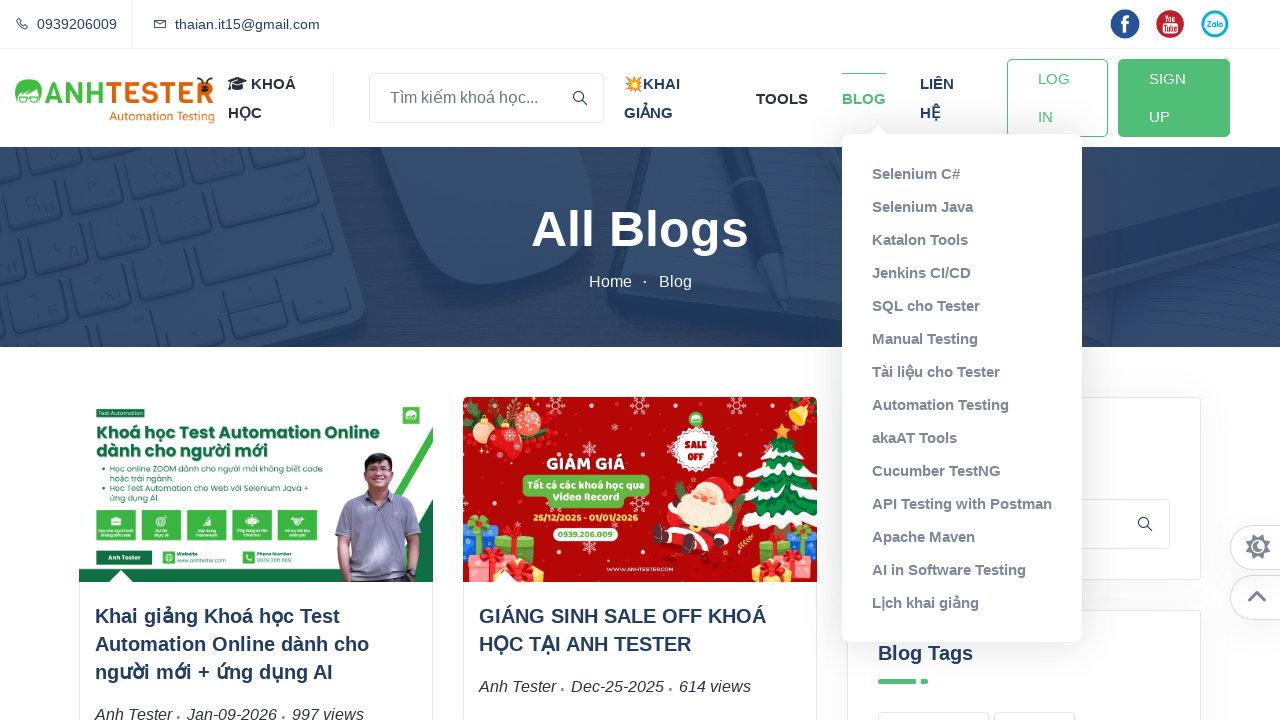

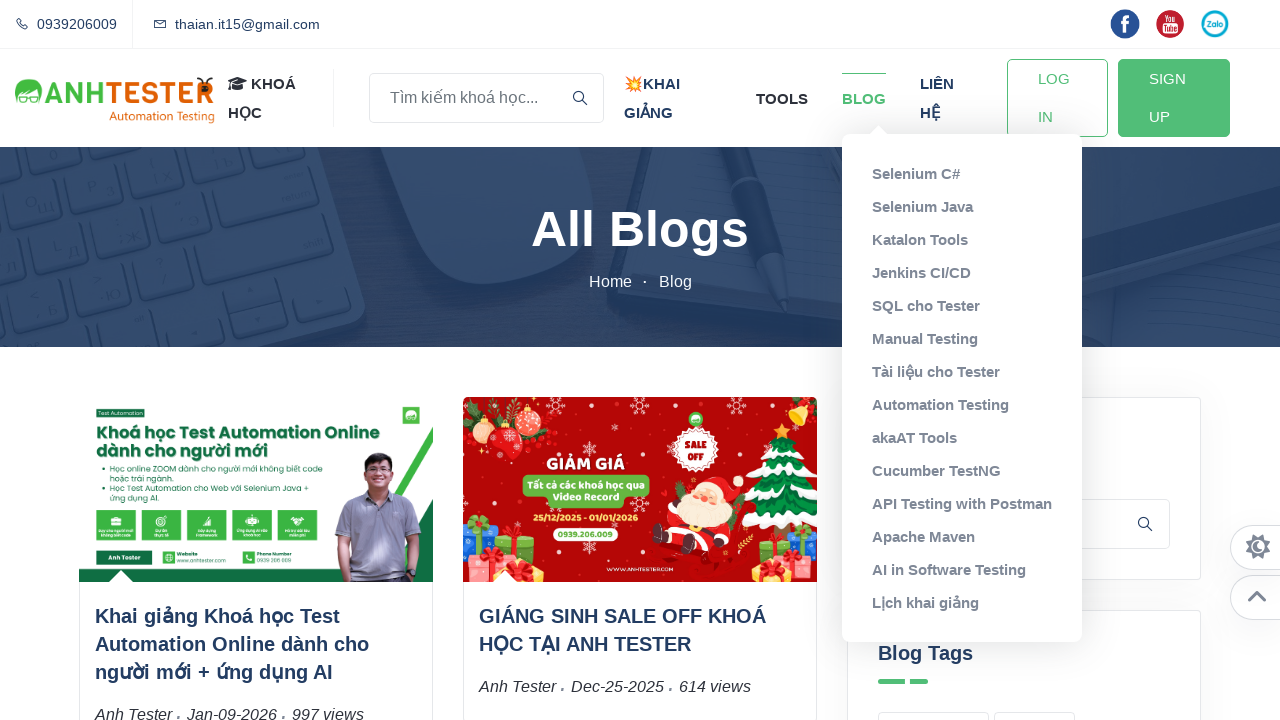